Tests JavaScript Confirm dialog functionality by clicking the confirm button and dismissing (canceling) the alert

Starting URL: https://the-internet.herokuapp.com/javascript_alerts

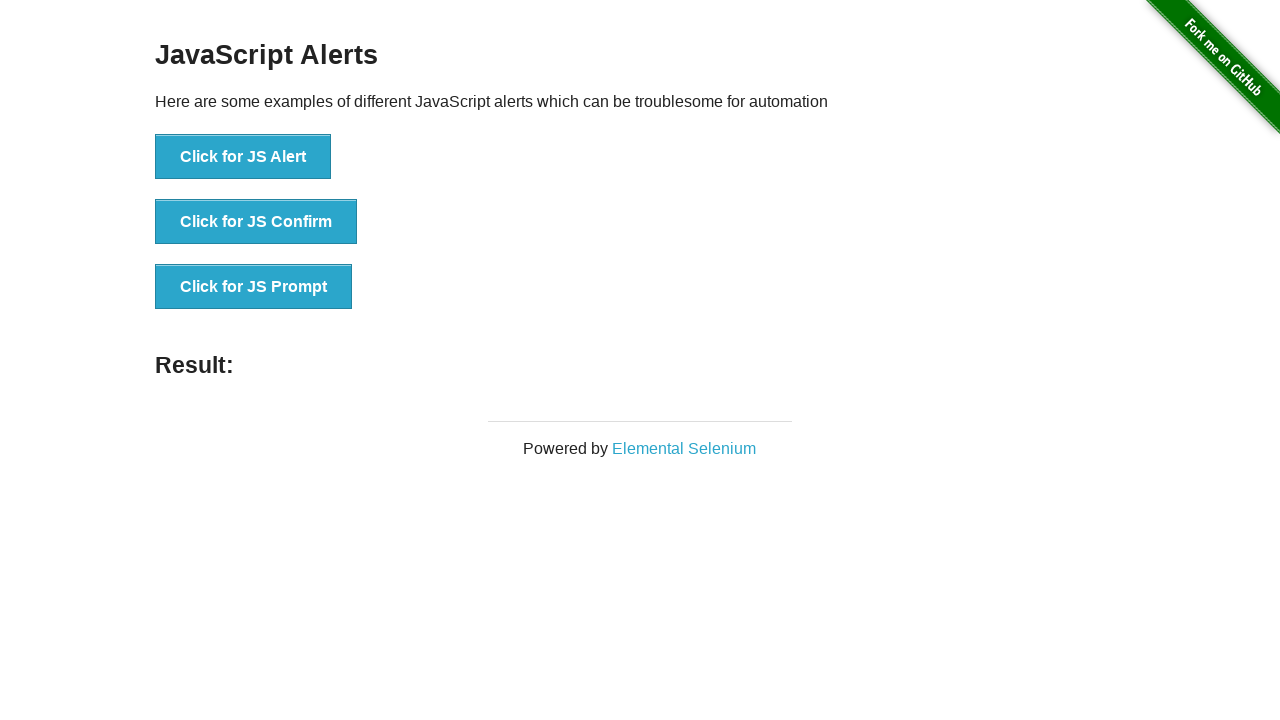

Set up dialog handler to dismiss confirm dialog
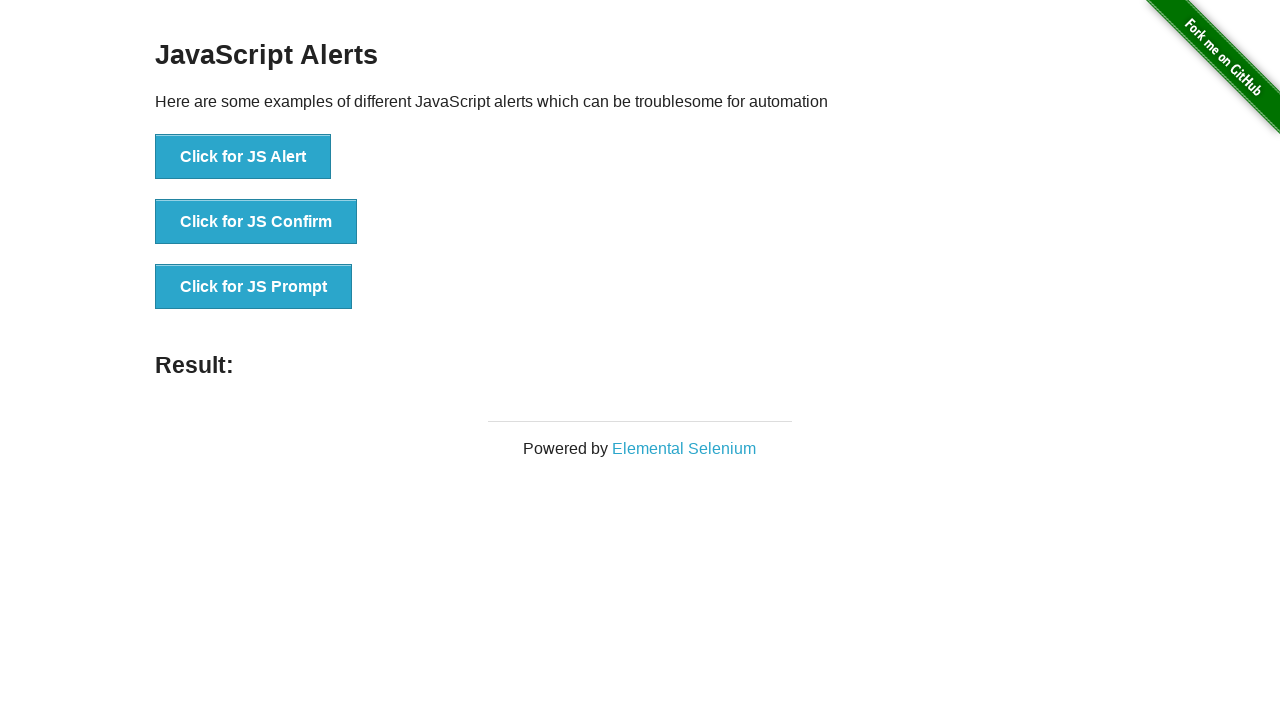

Clicked the 'Click for JS Confirm' button at (256, 222) on xpath=//*[@id='content']/div/ul/li[2]/button
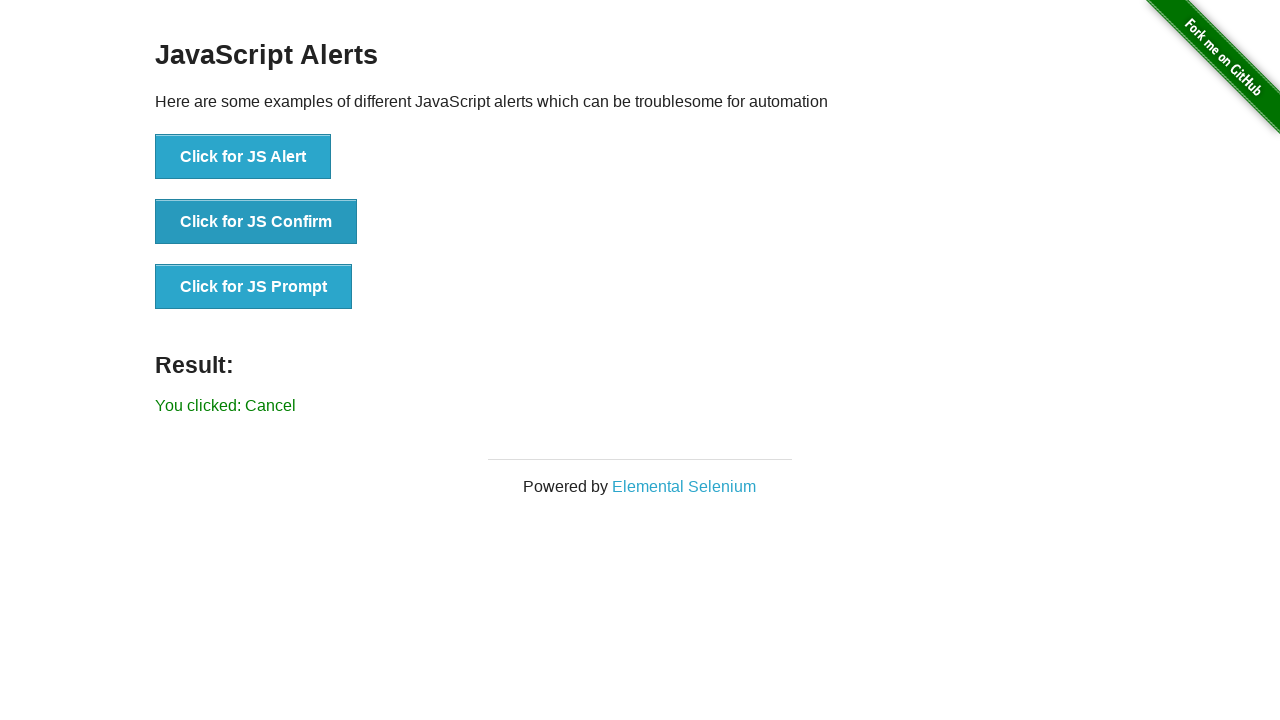

Confirm dialog was dismissed and result element loaded
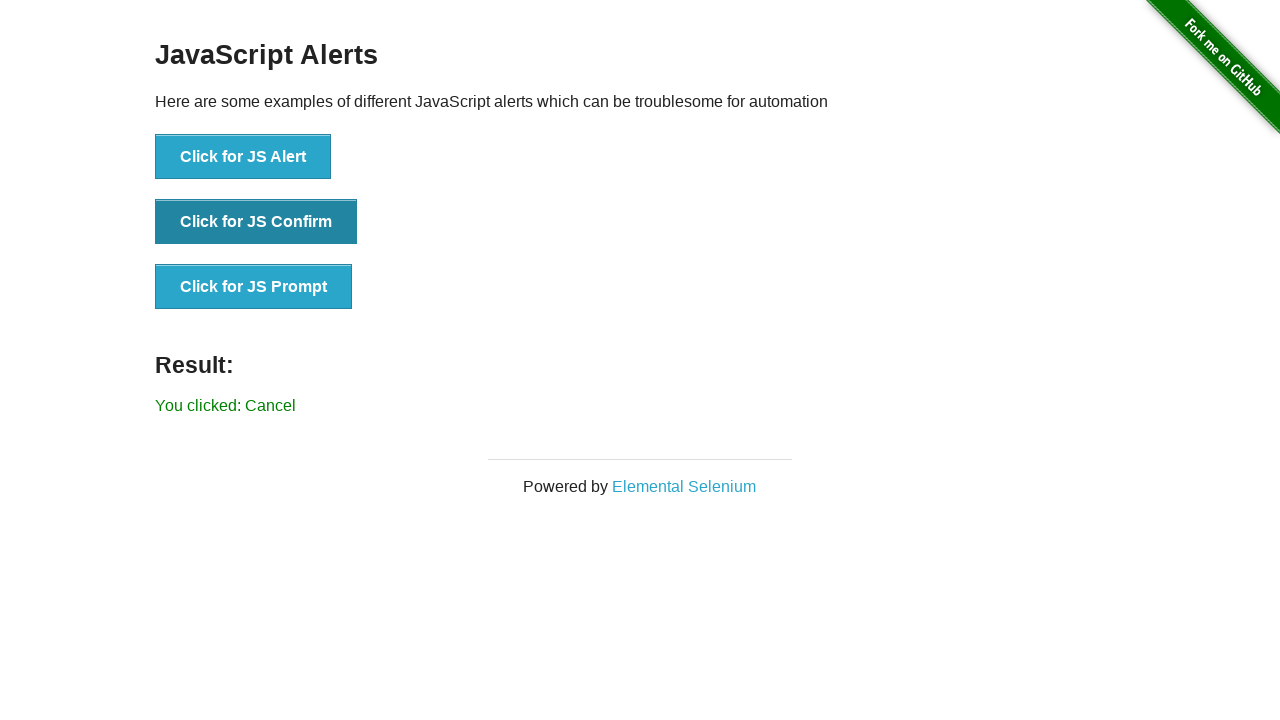

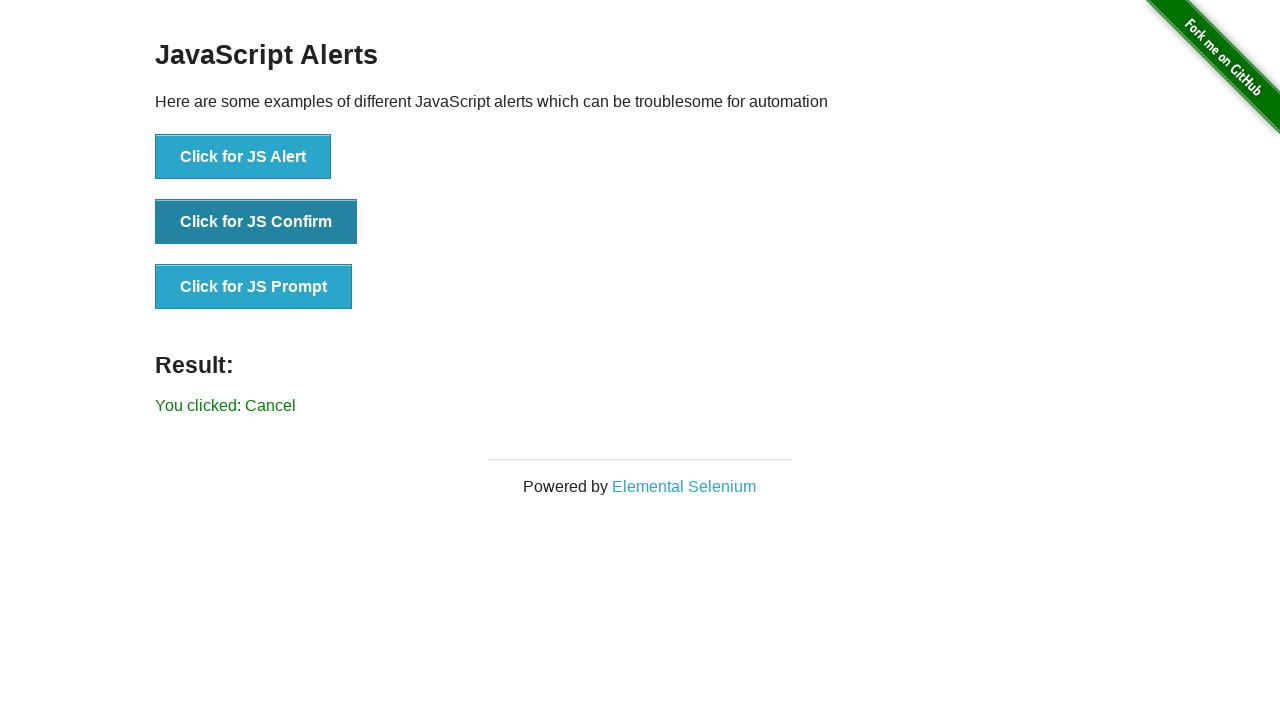